Tests link navigation by finding links in a footer column, opening each link in a new tab using keyboard shortcuts, then switching through all opened tabs to verify they load correctly.

Starting URL: http://qaclickacademy.com/practice.php

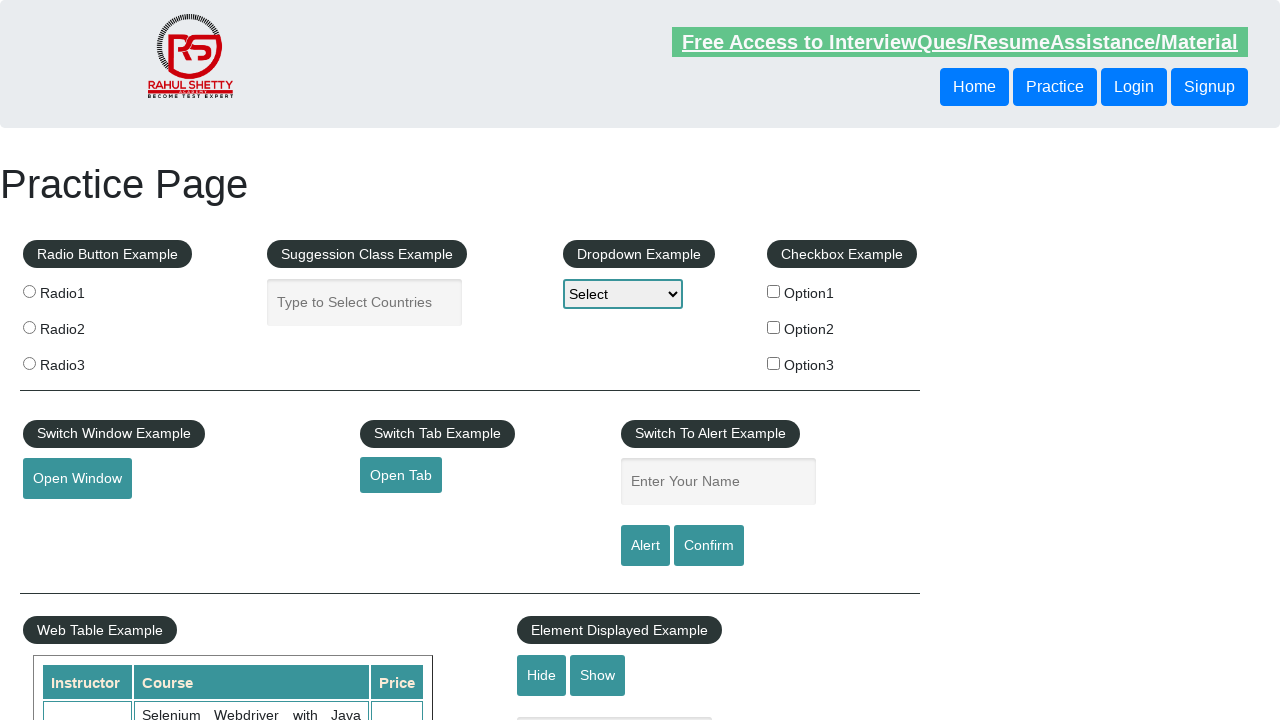

Footer section with ID 'gf-BIG' loaded
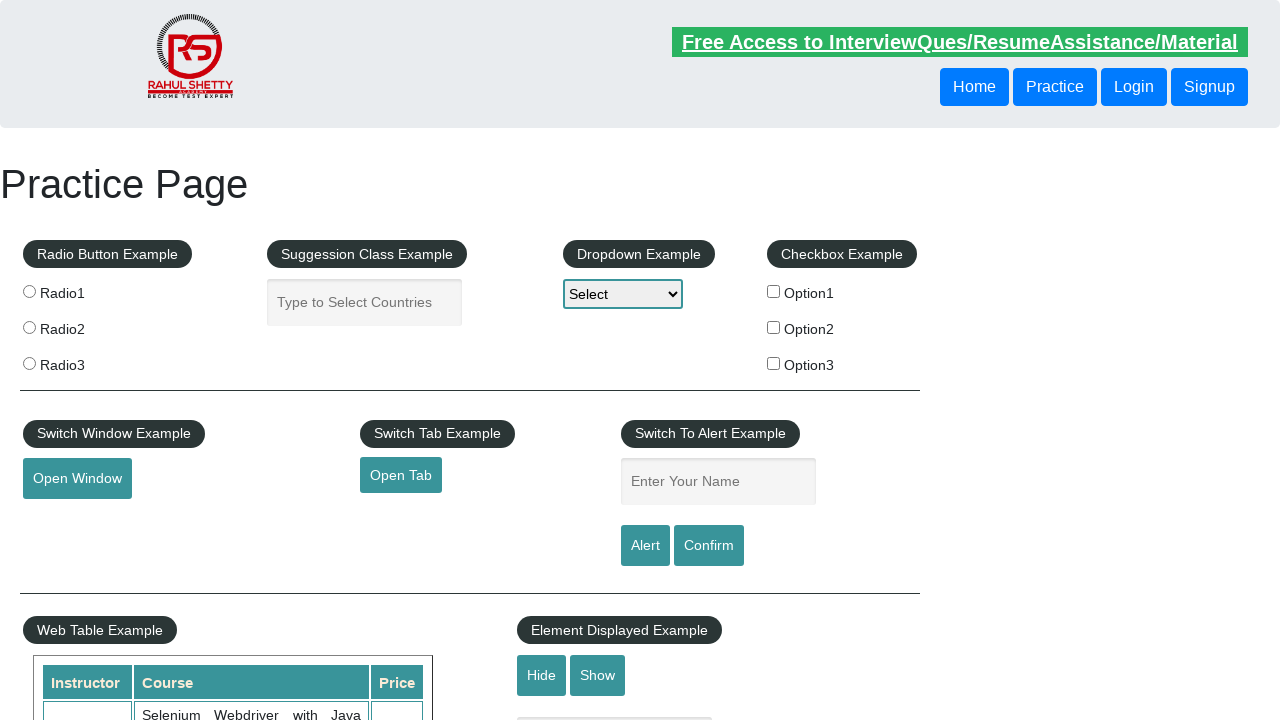

Located all links in footer's first column
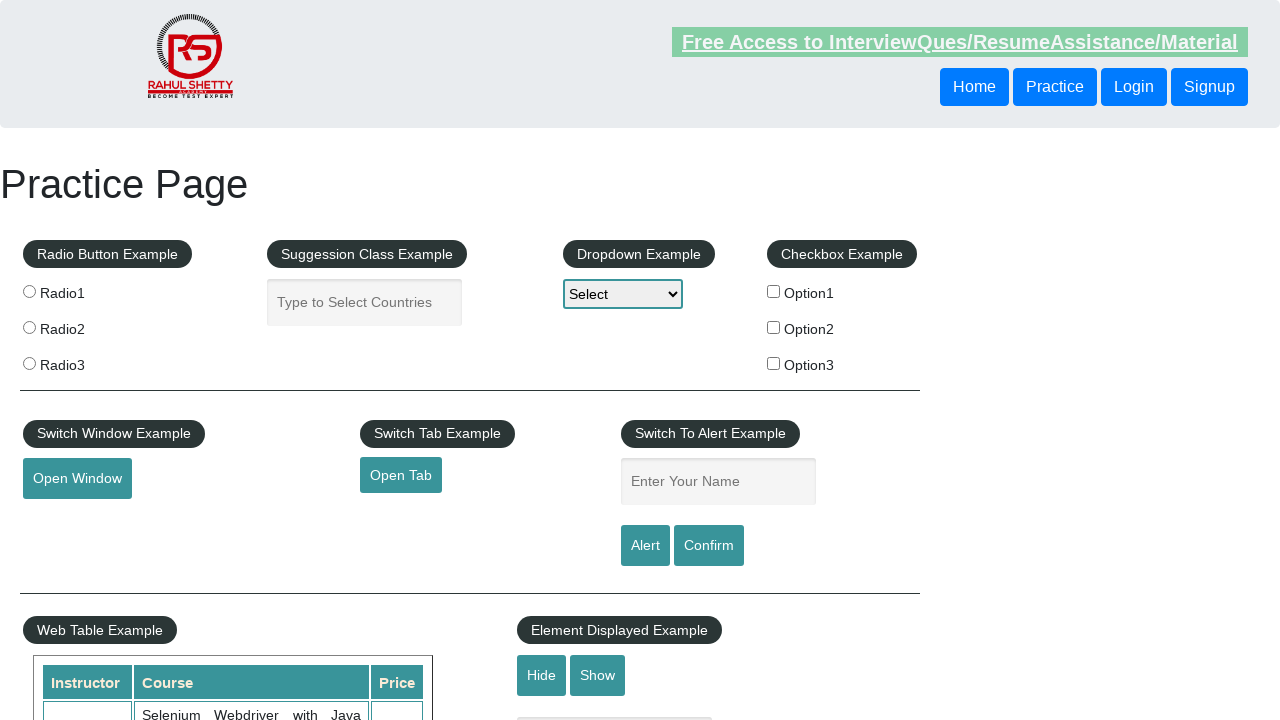

Found 5 links in footer column
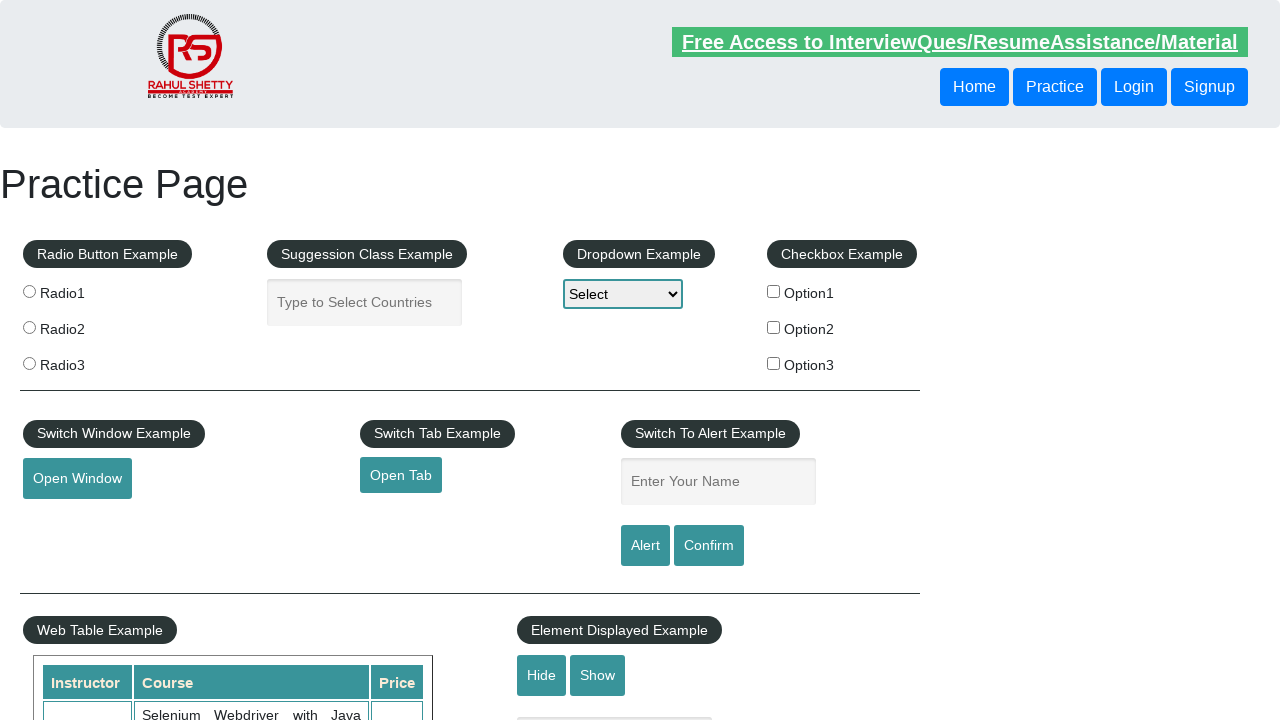

Opened link 1 in new tab using Ctrl+Click at (68, 520) on xpath=//div[@id='gf-BIG']//table/tbody/tr/td[1]/ul//a >> nth=1
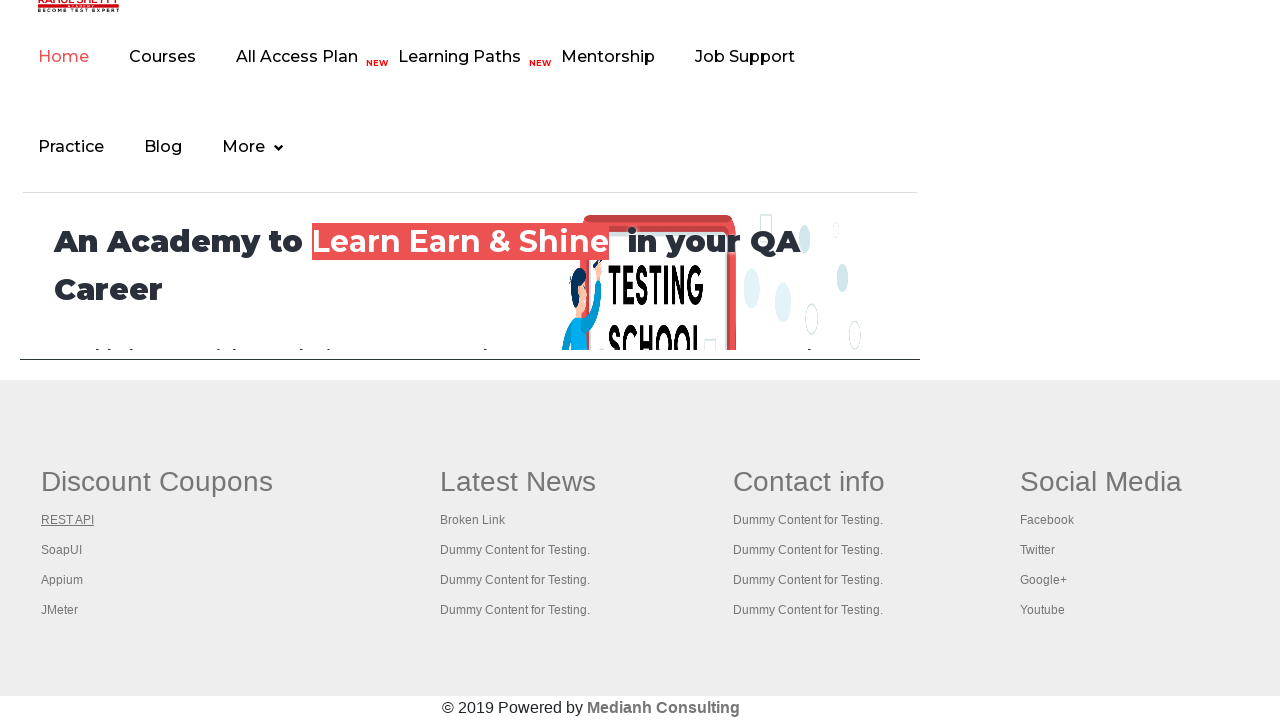

Waited 2 seconds for link 1 to load
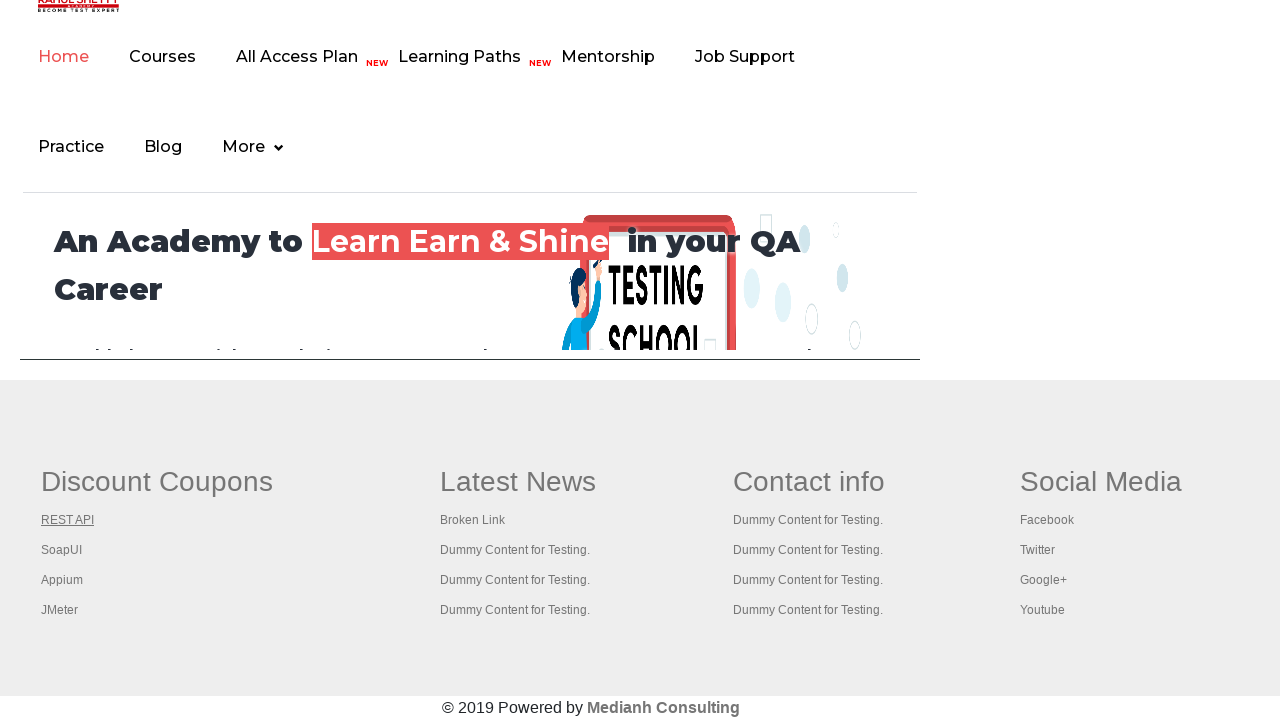

Opened link 2 in new tab using Ctrl+Click at (62, 550) on xpath=//div[@id='gf-BIG']//table/tbody/tr/td[1]/ul//a >> nth=2
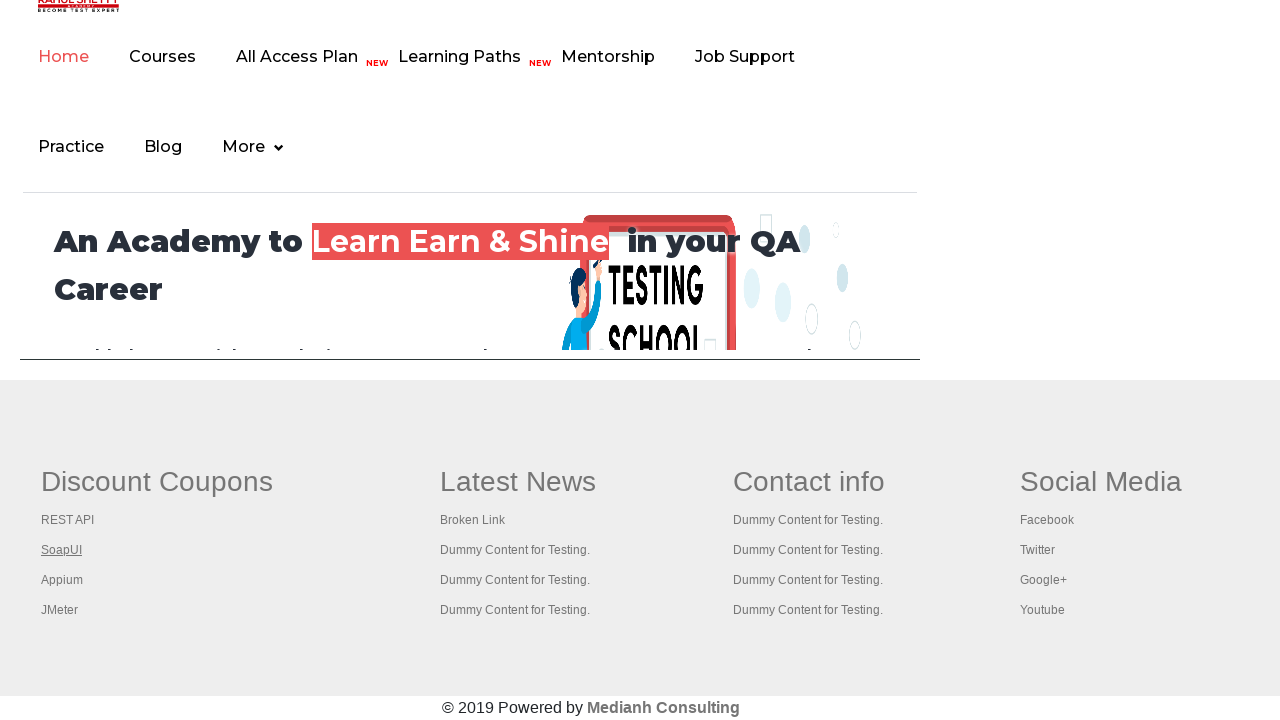

Waited 2 seconds for link 2 to load
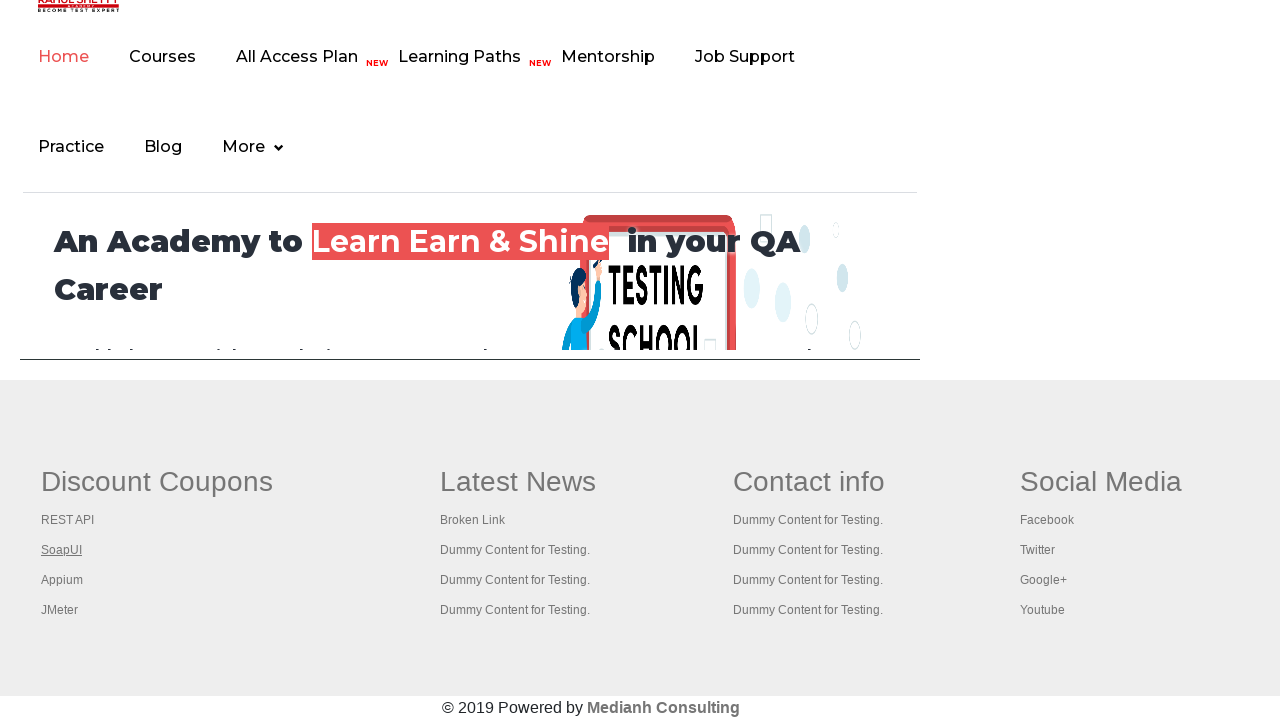

Opened link 3 in new tab using Ctrl+Click at (62, 580) on xpath=//div[@id='gf-BIG']//table/tbody/tr/td[1]/ul//a >> nth=3
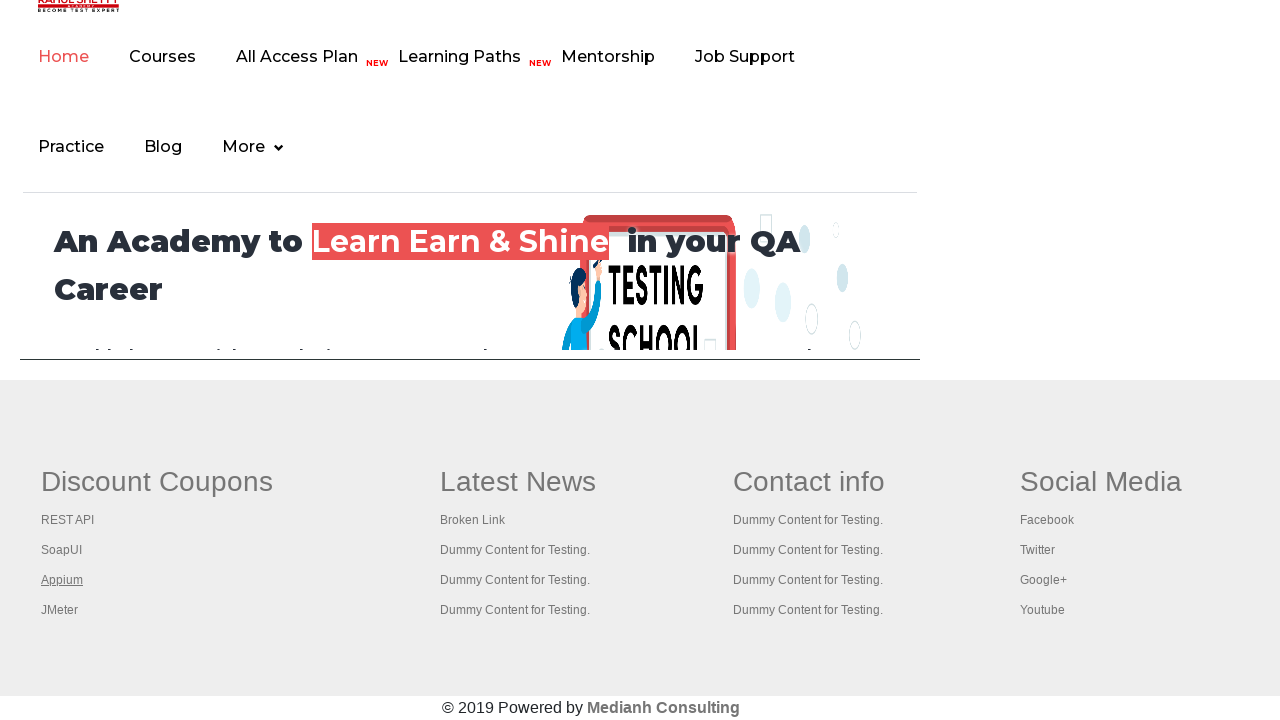

Waited 2 seconds for link 3 to load
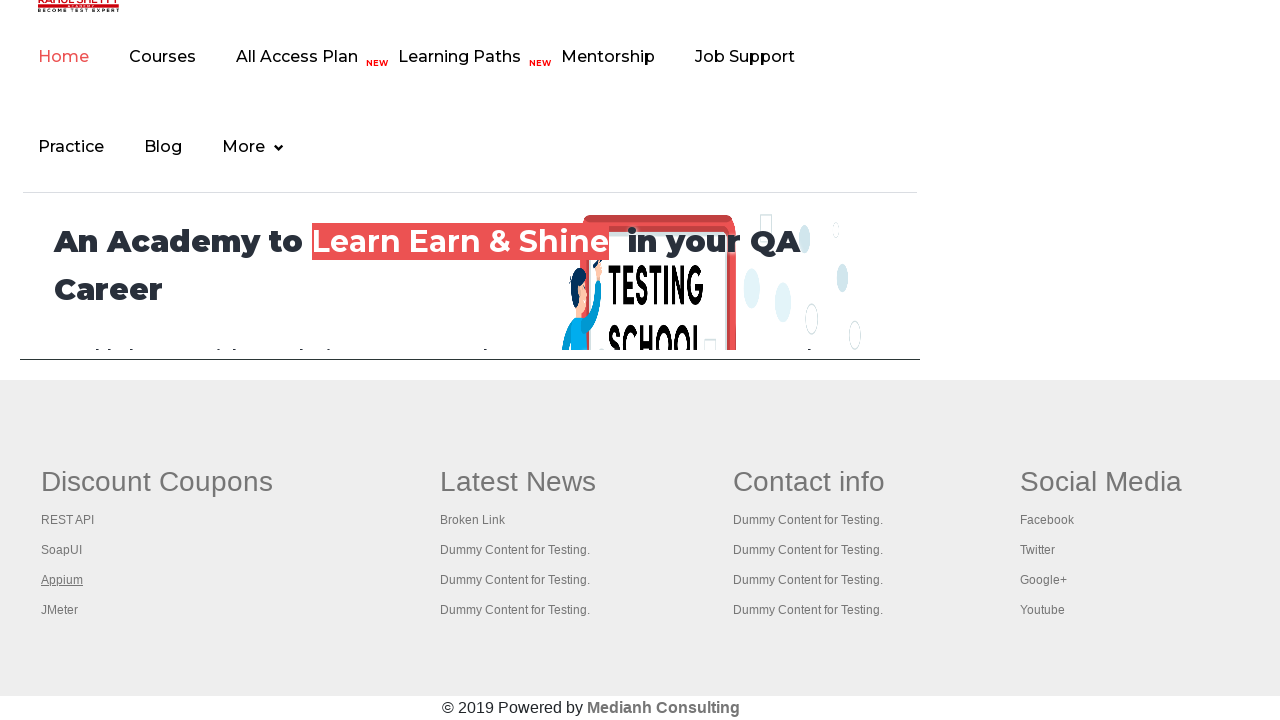

Opened link 4 in new tab using Ctrl+Click at (60, 610) on xpath=//div[@id='gf-BIG']//table/tbody/tr/td[1]/ul//a >> nth=4
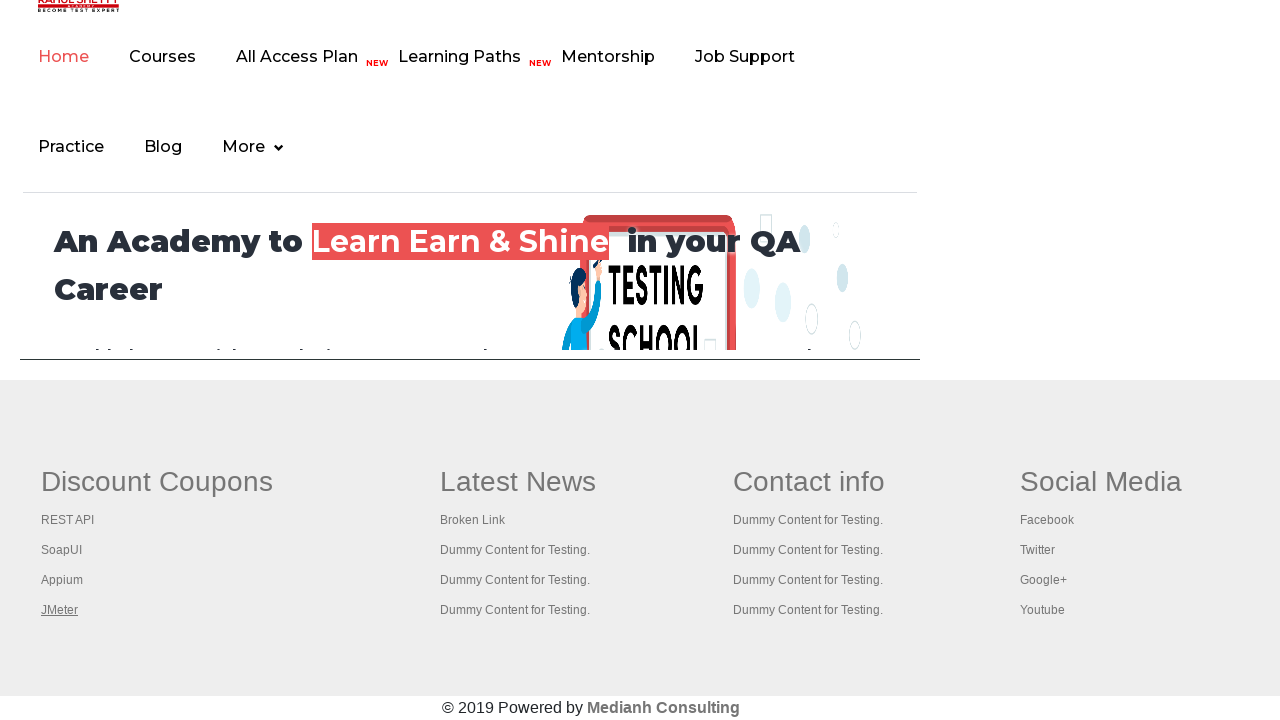

Waited 2 seconds for link 4 to load
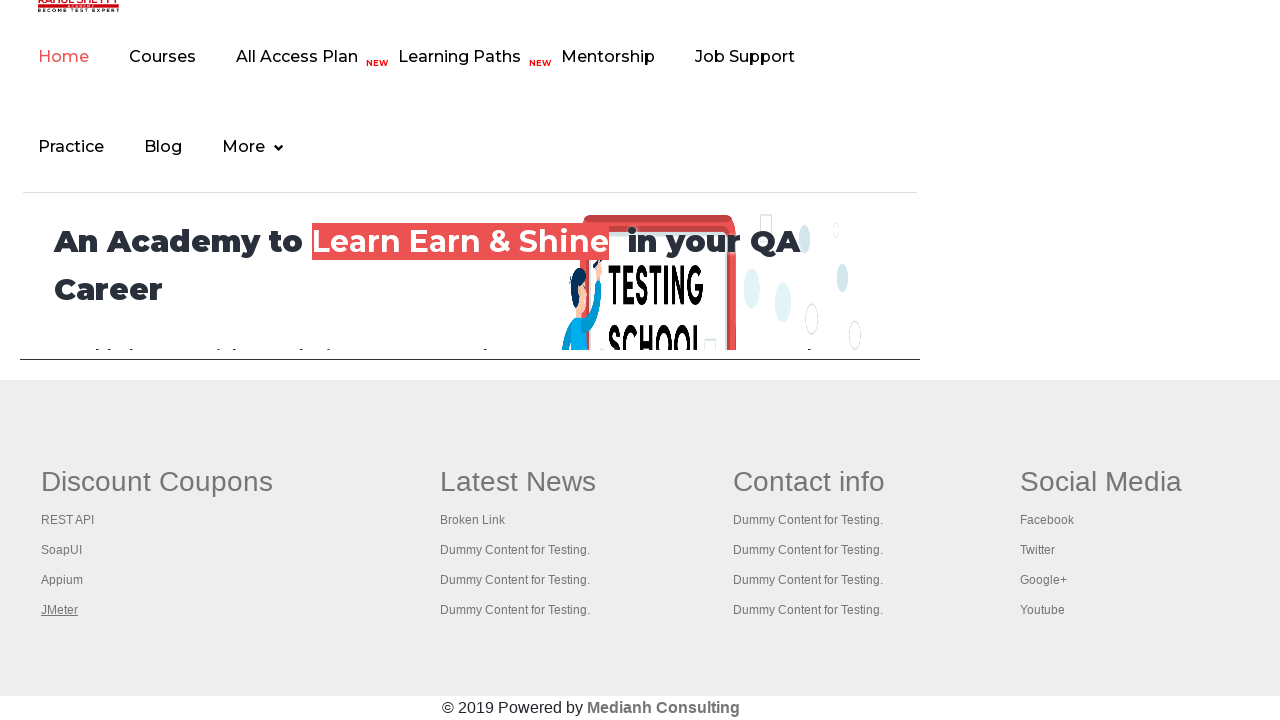

Retrieved all open pages/tabs, total count: 5
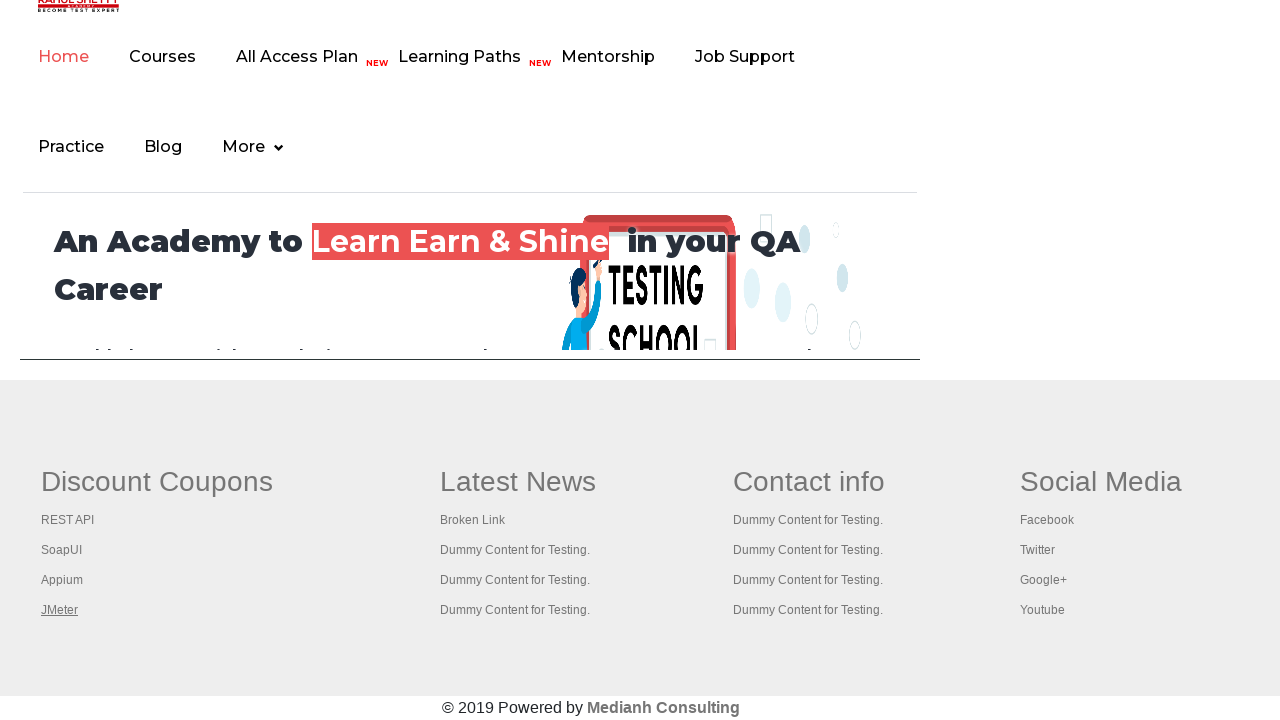

Switched to tab 1
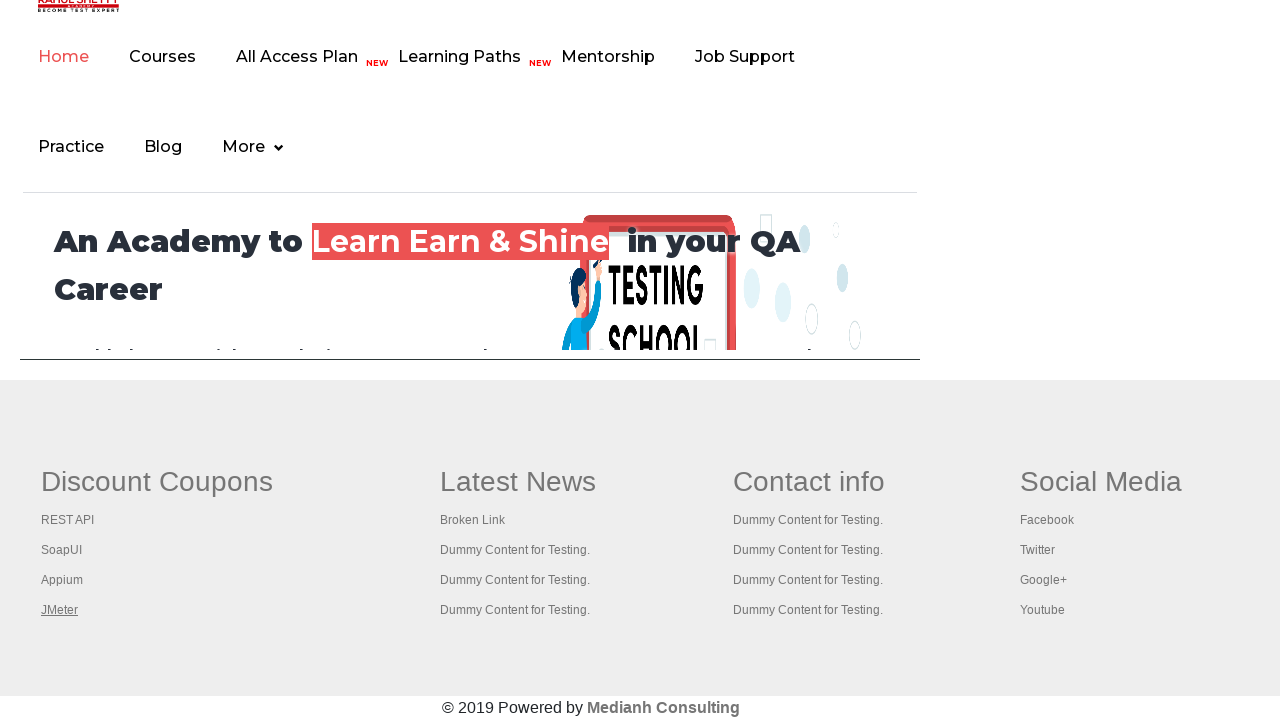

Tab 1 fully loaded (DOM content loaded)
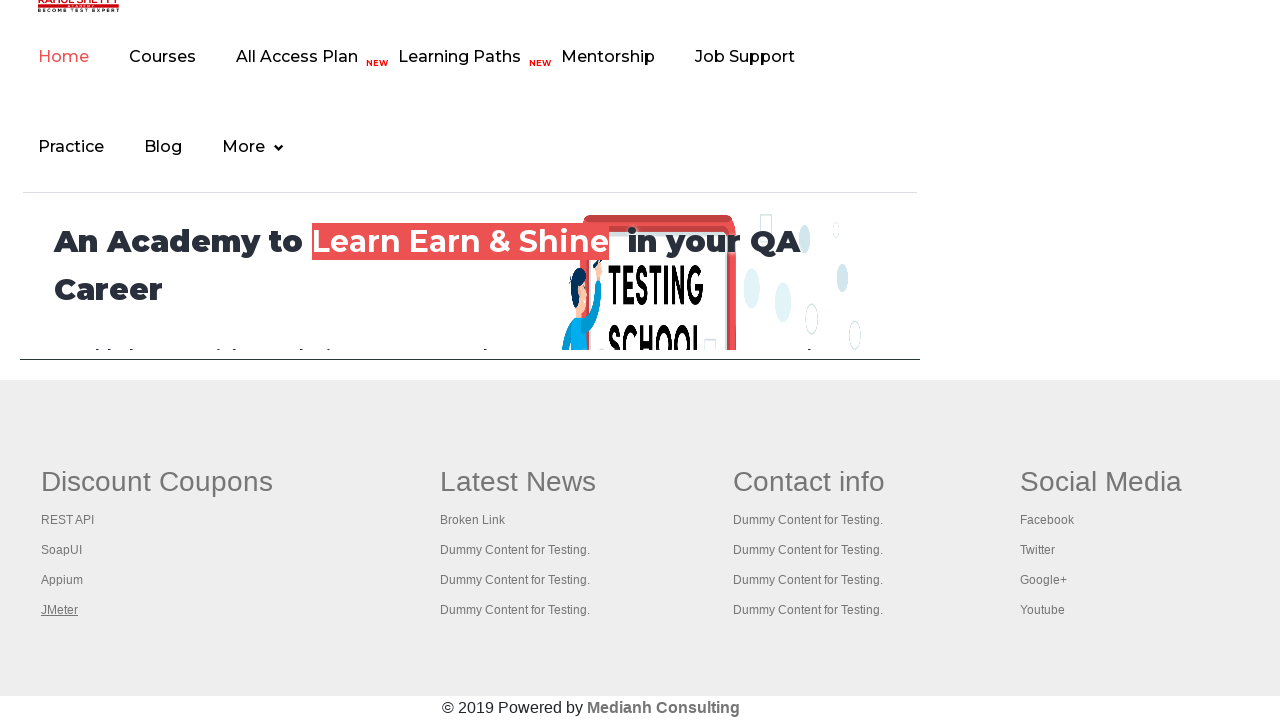

Waited 1 second on tab 1 for verification
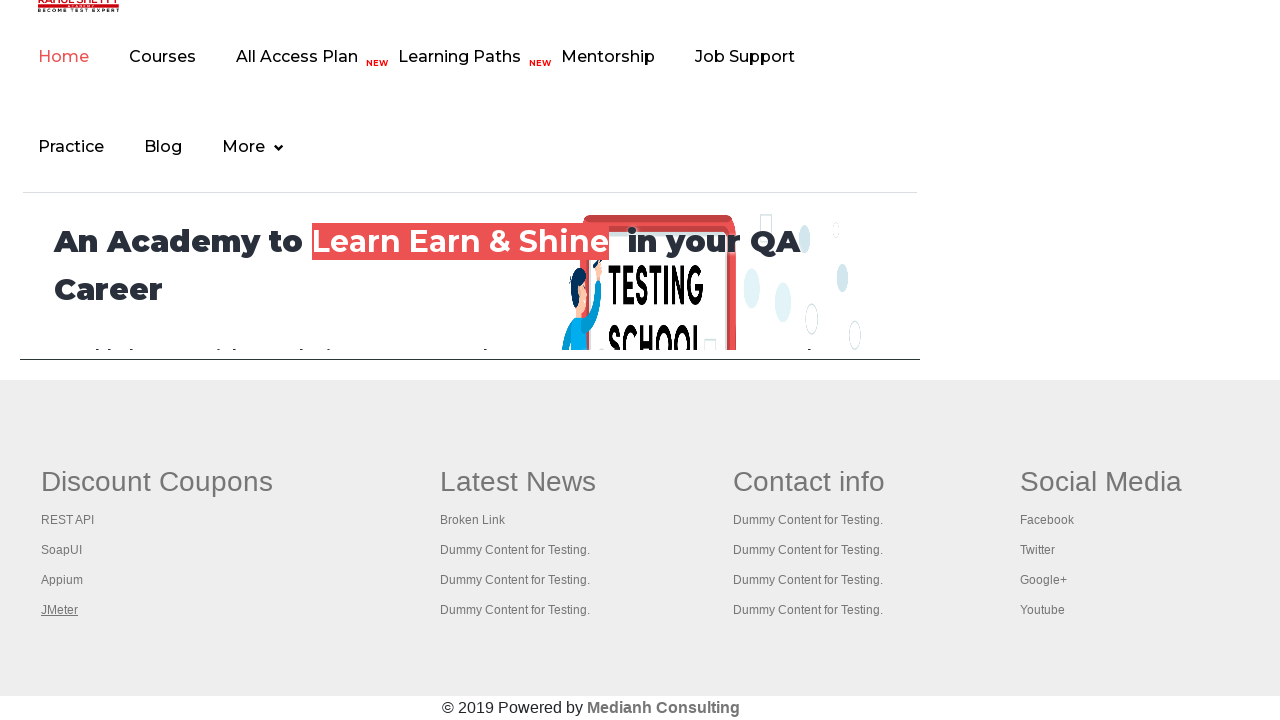

Switched to tab 2
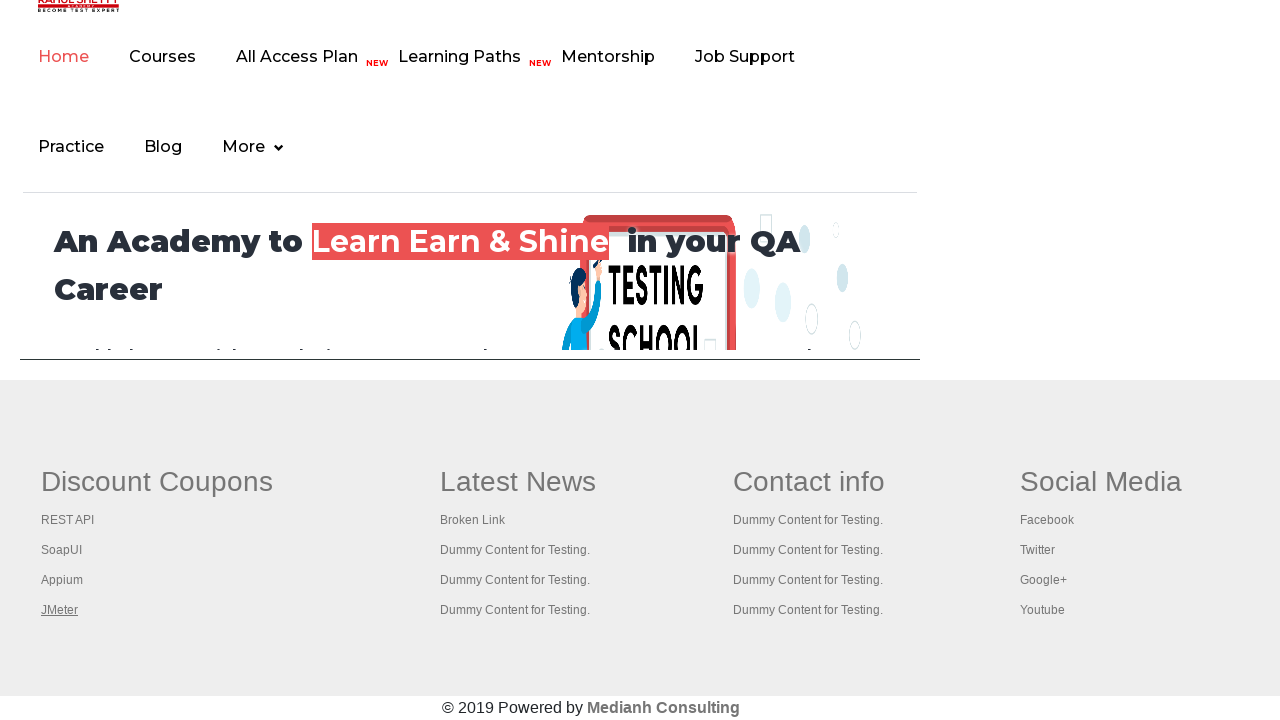

Tab 2 fully loaded (DOM content loaded)
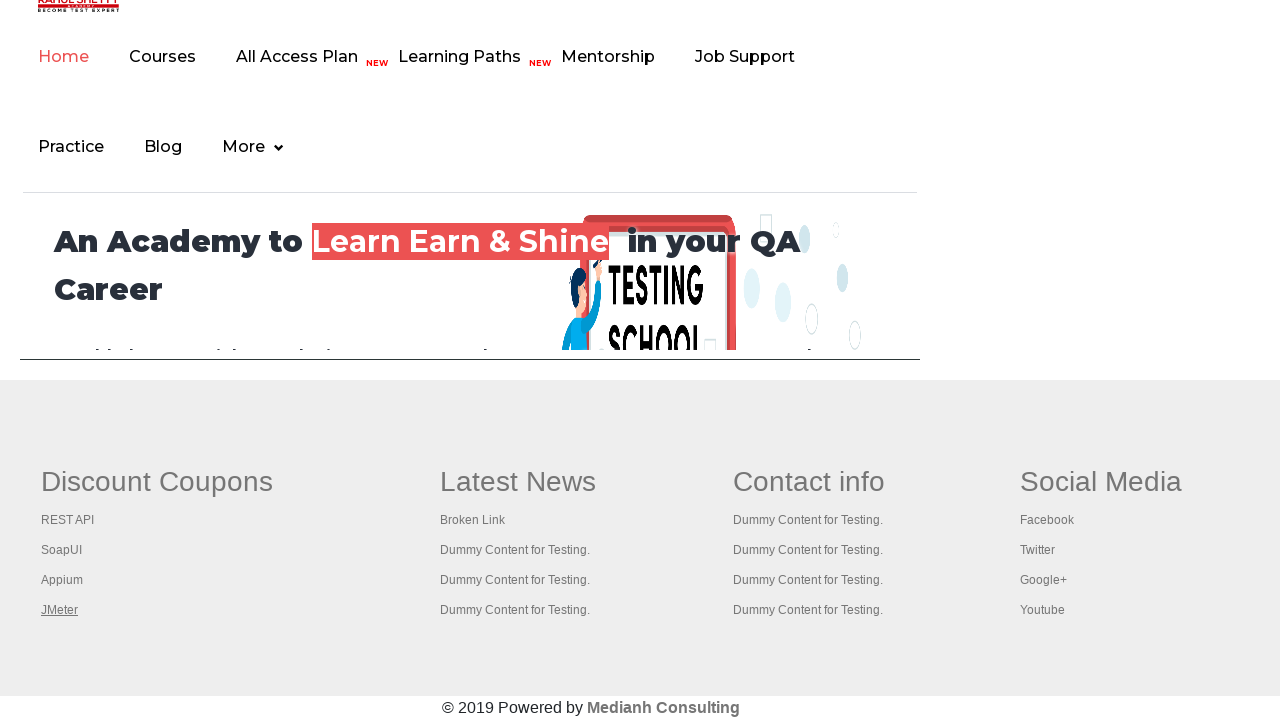

Waited 1 second on tab 2 for verification
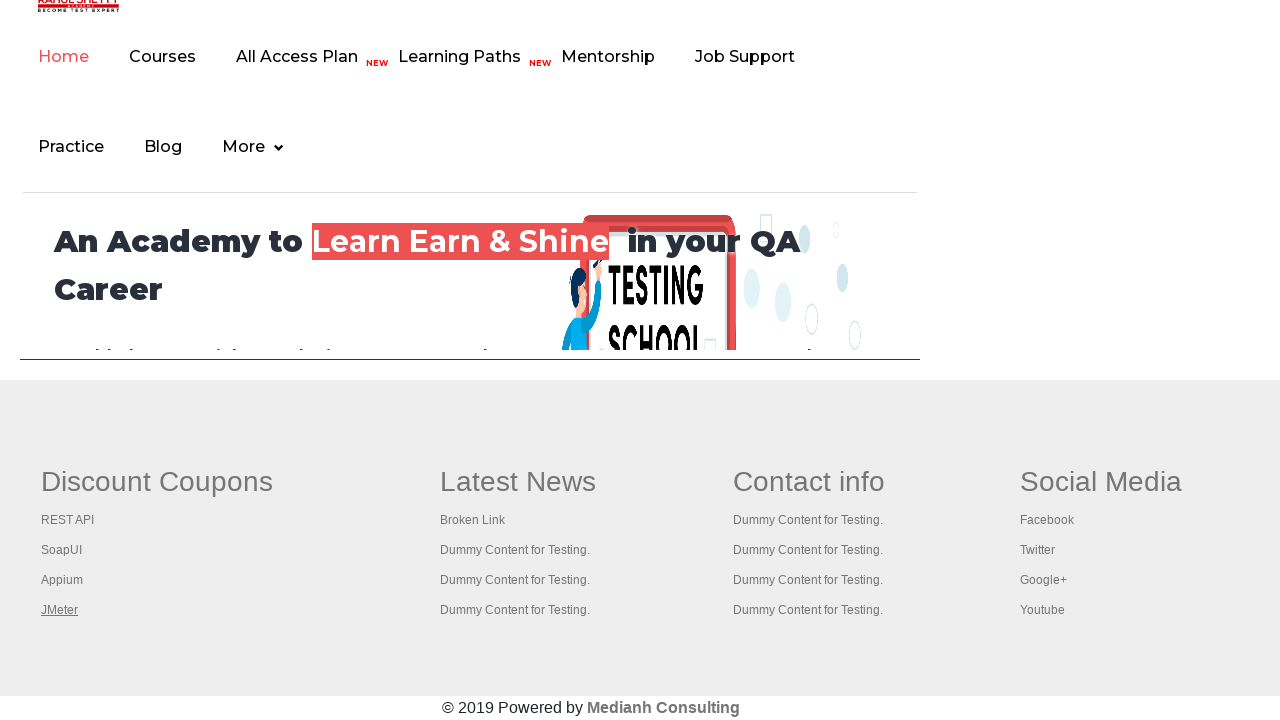

Switched to tab 3
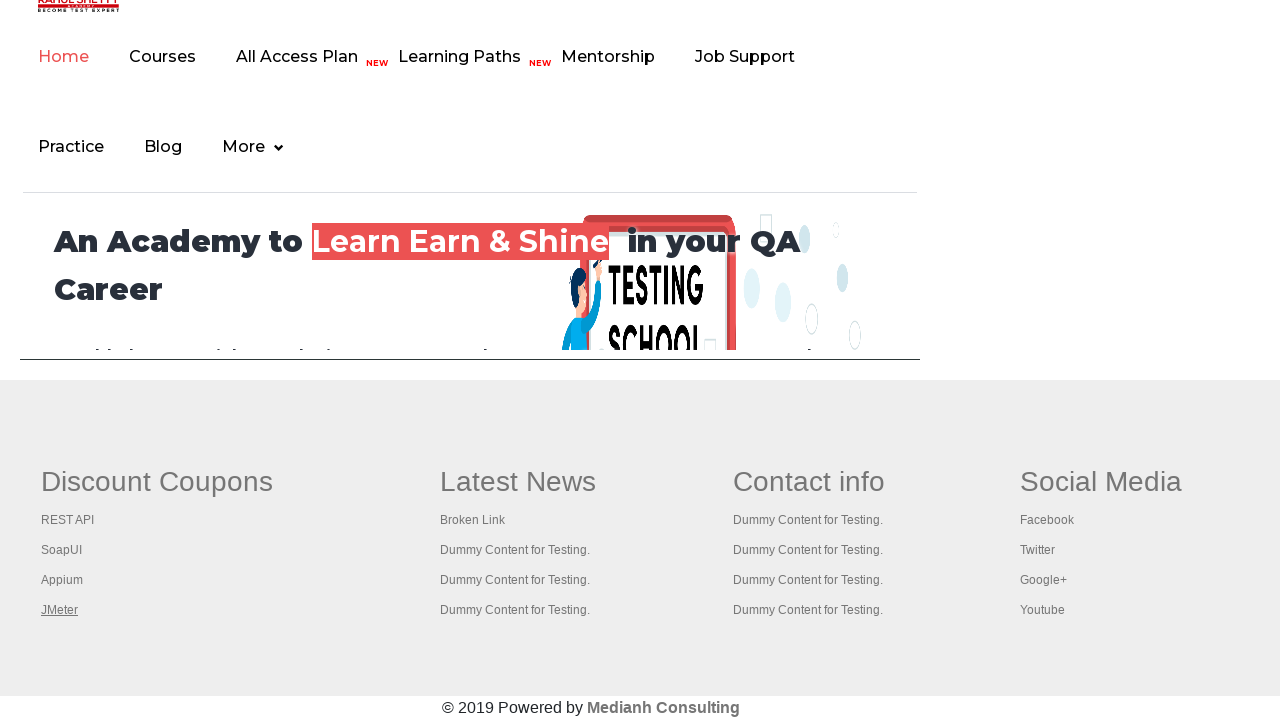

Tab 3 fully loaded (DOM content loaded)
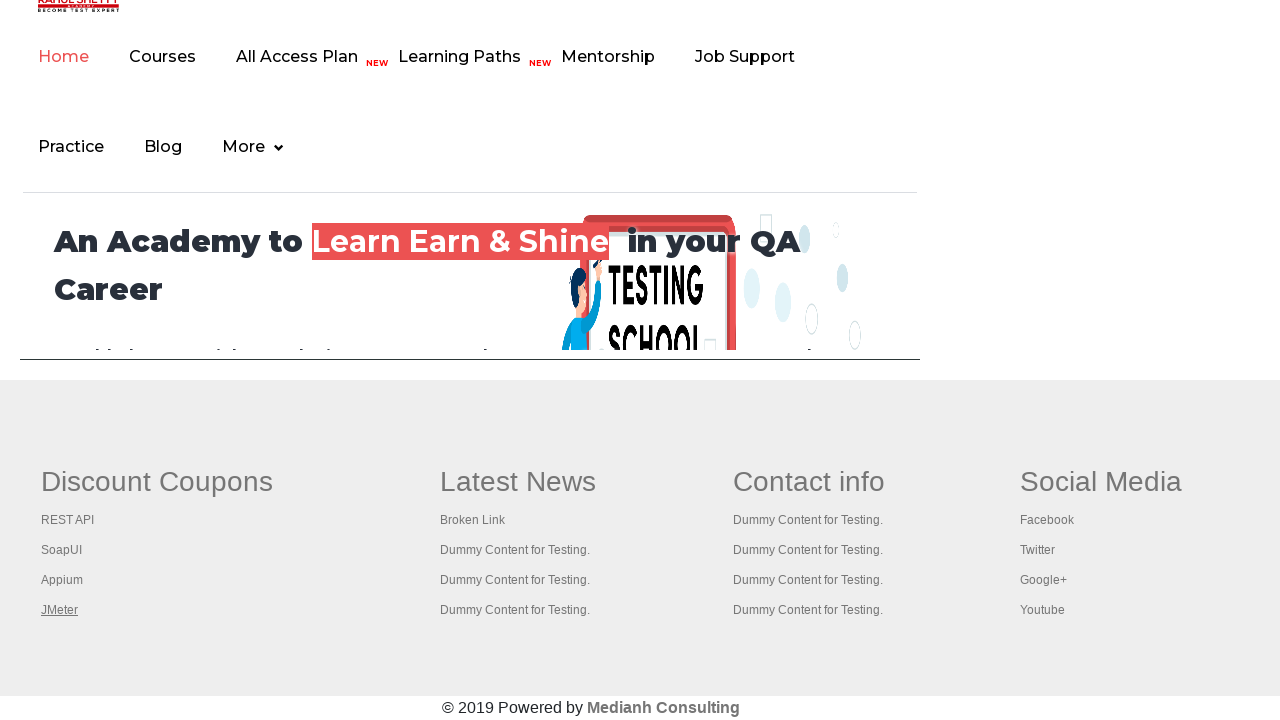

Waited 1 second on tab 3 for verification
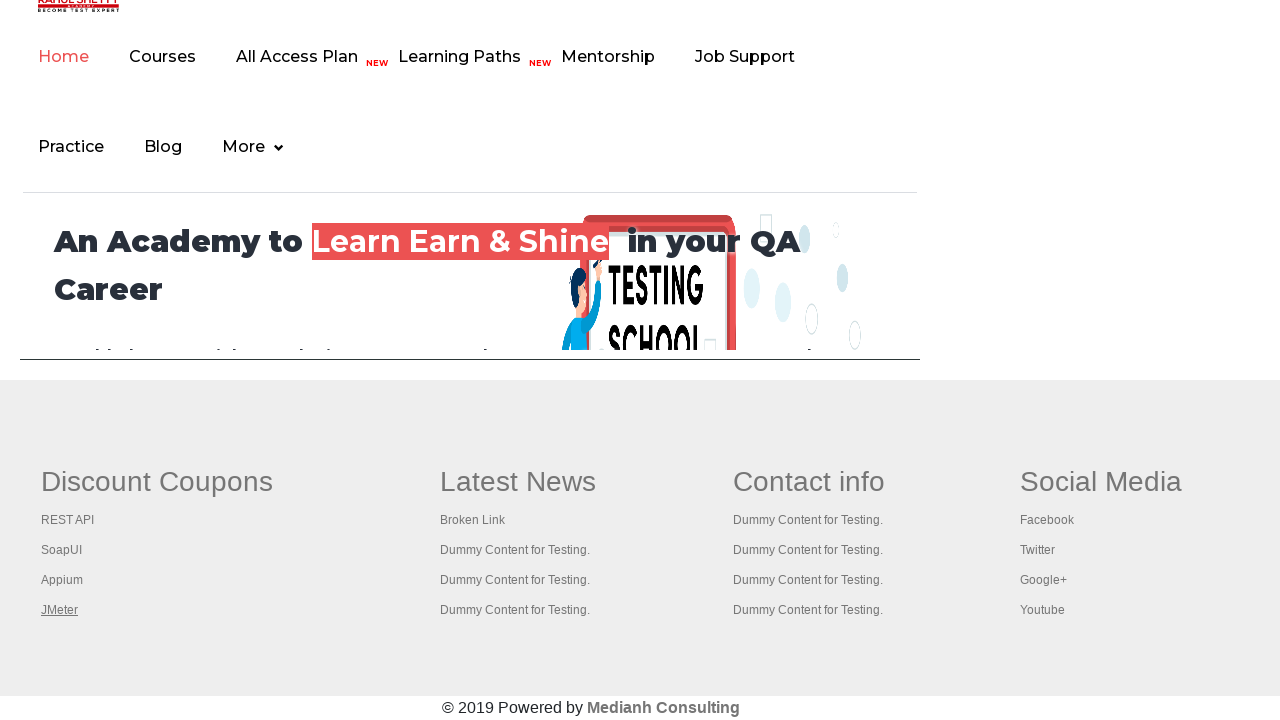

Switched to tab 4
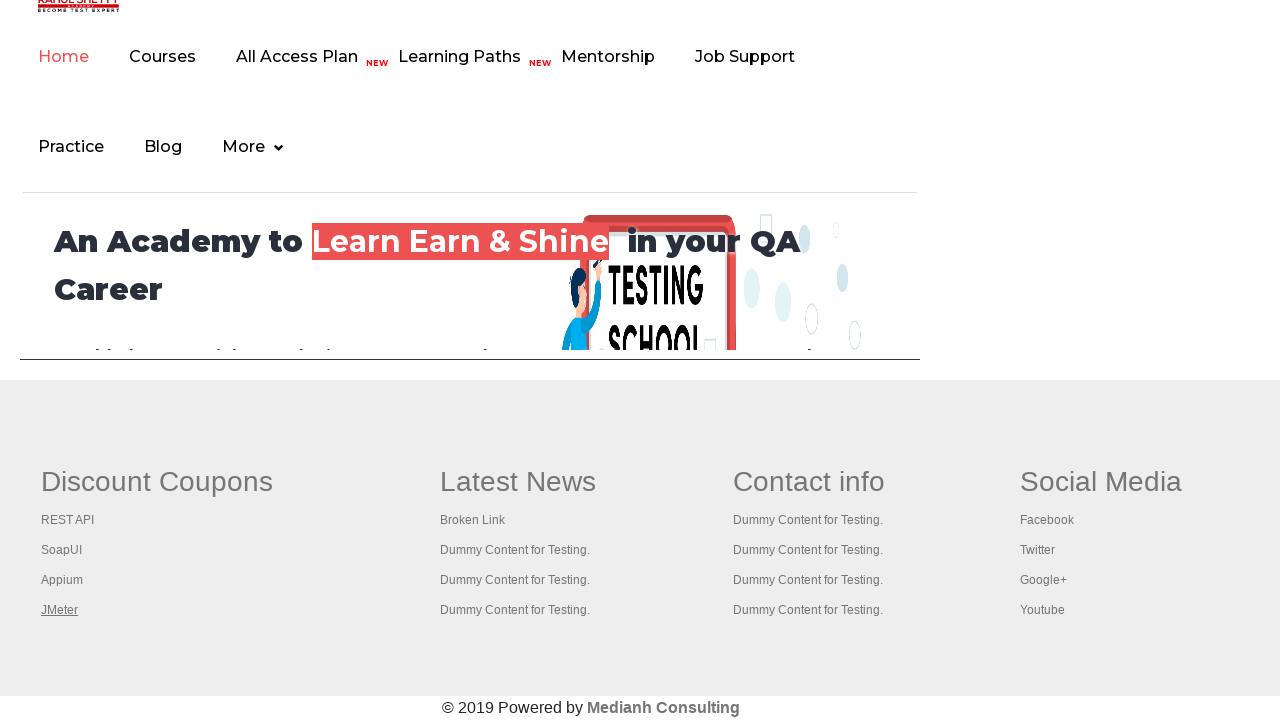

Tab 4 fully loaded (DOM content loaded)
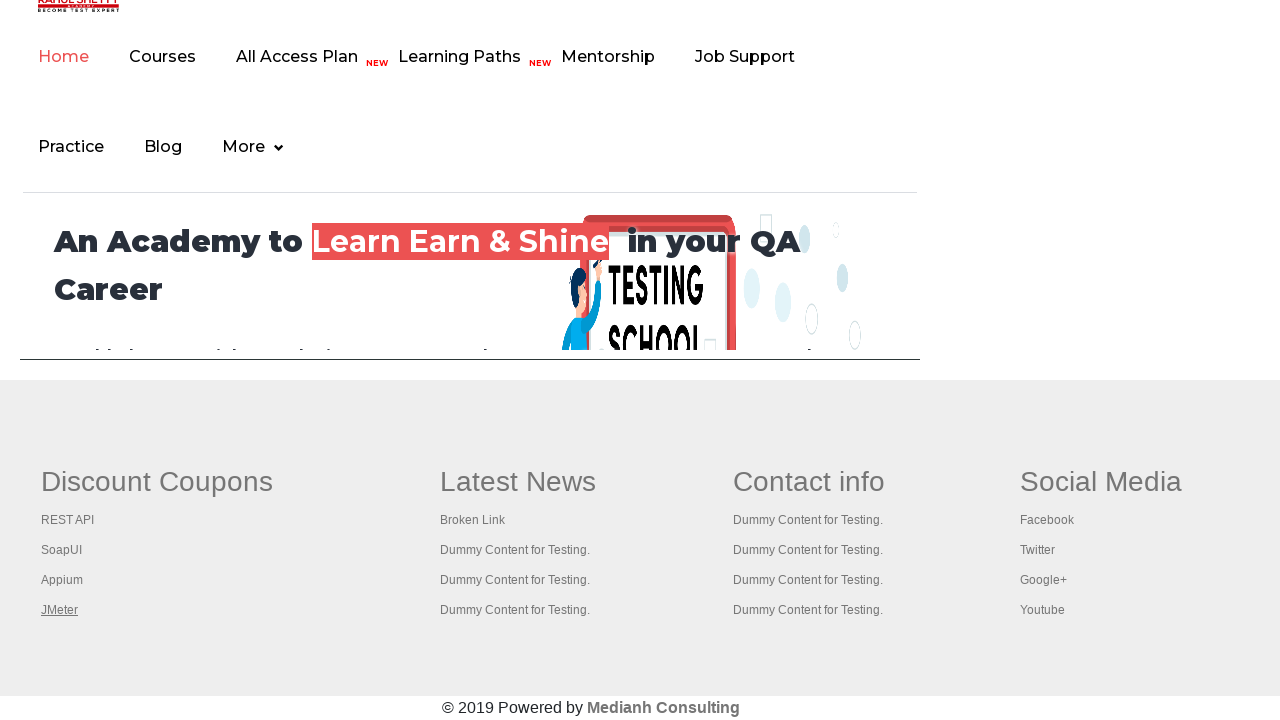

Waited 1 second on tab 4 for verification
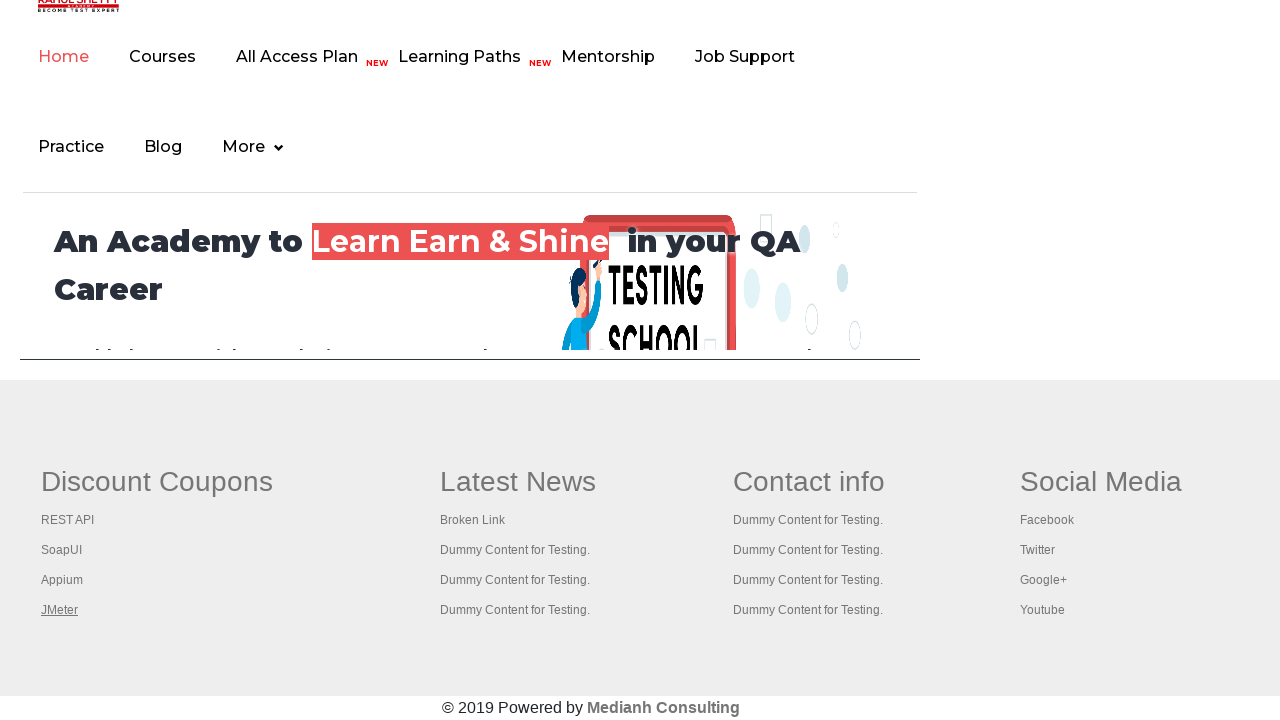

Switched to tab 5
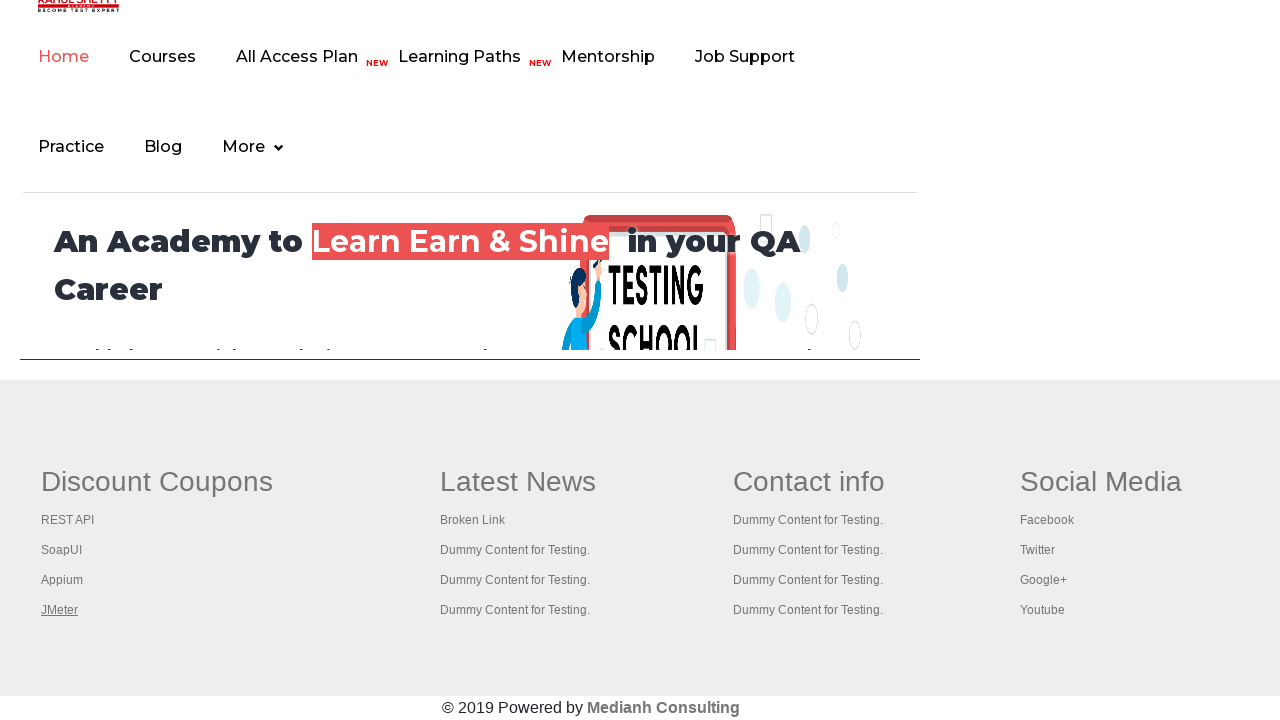

Tab 5 fully loaded (DOM content loaded)
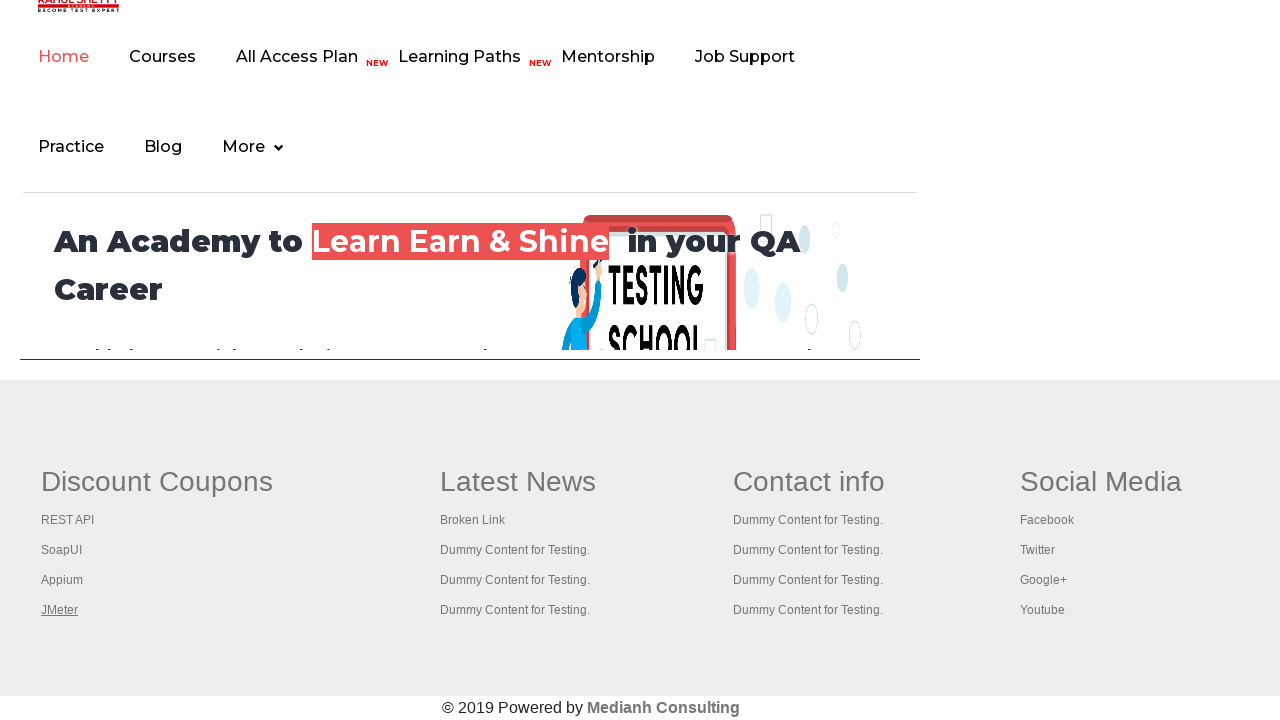

Waited 1 second on tab 5 for verification
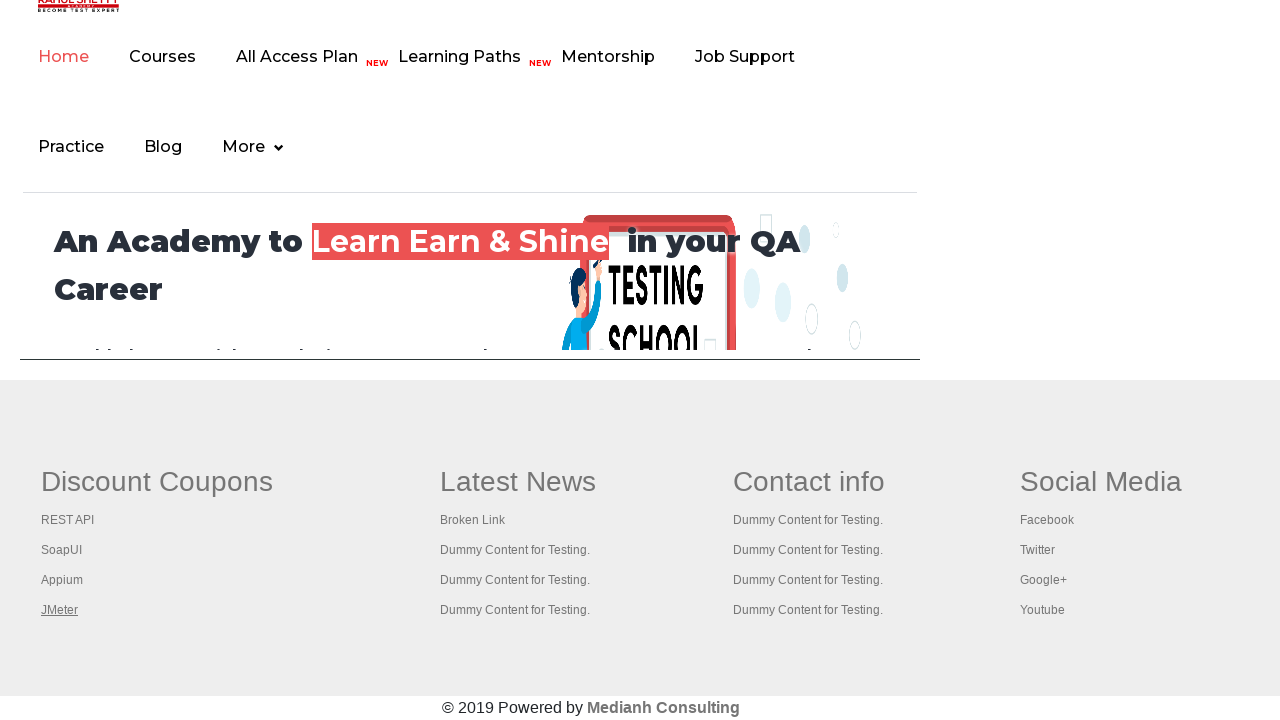

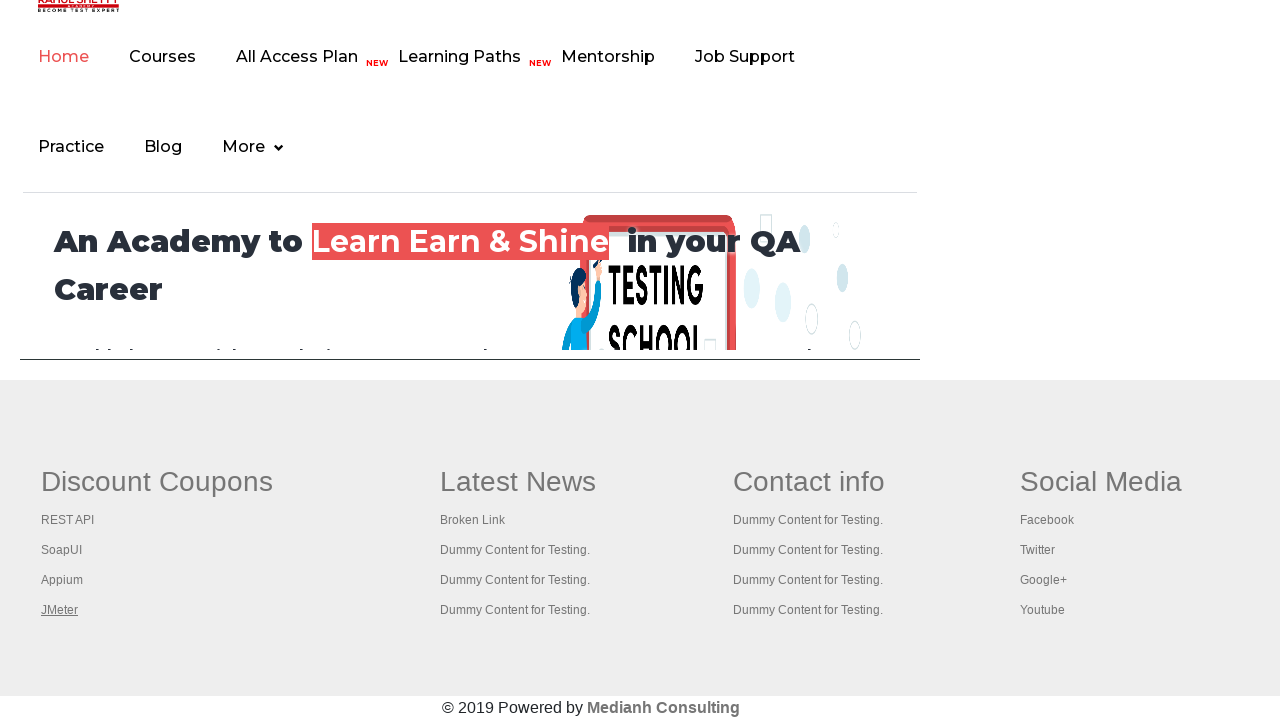